Verifies dropdown functionality by clicking the dropdown button and selecting the second dropdown link

Starting URL: https://formy-project.herokuapp.com/buttons#

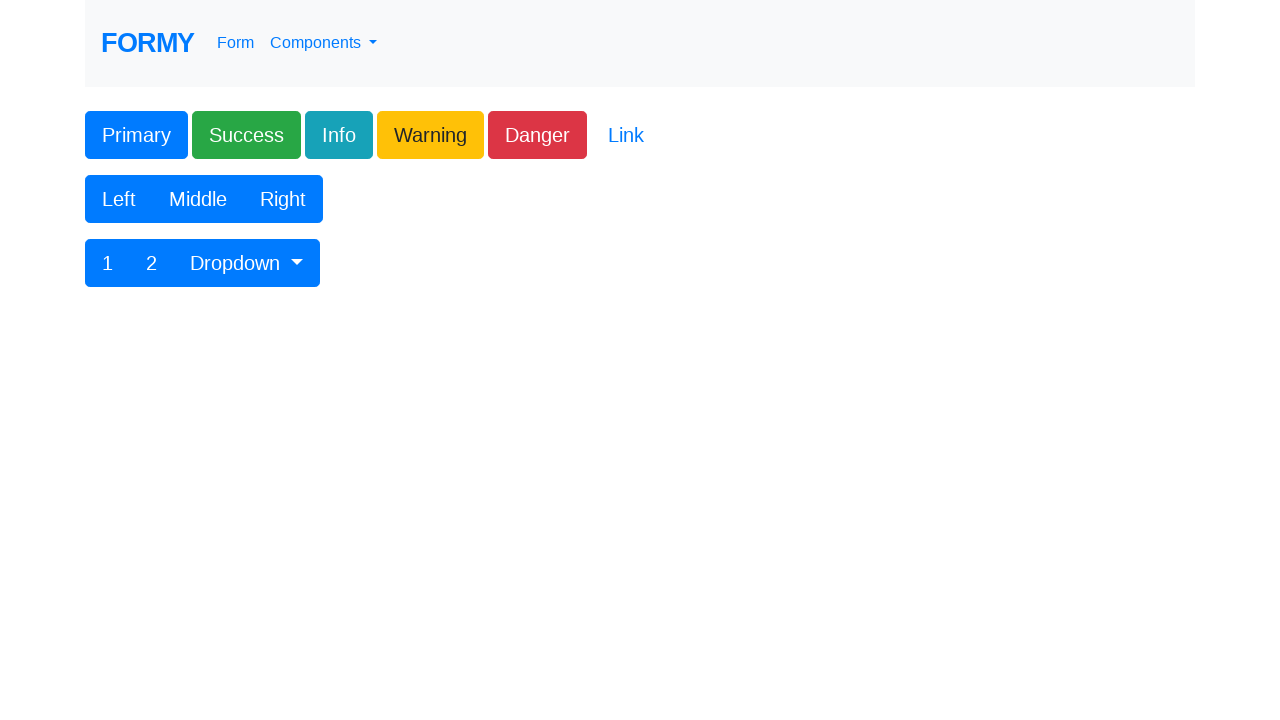

Clicked the dropdown button to open dropdown menu at (247, 263) on #btnGroupDrop1
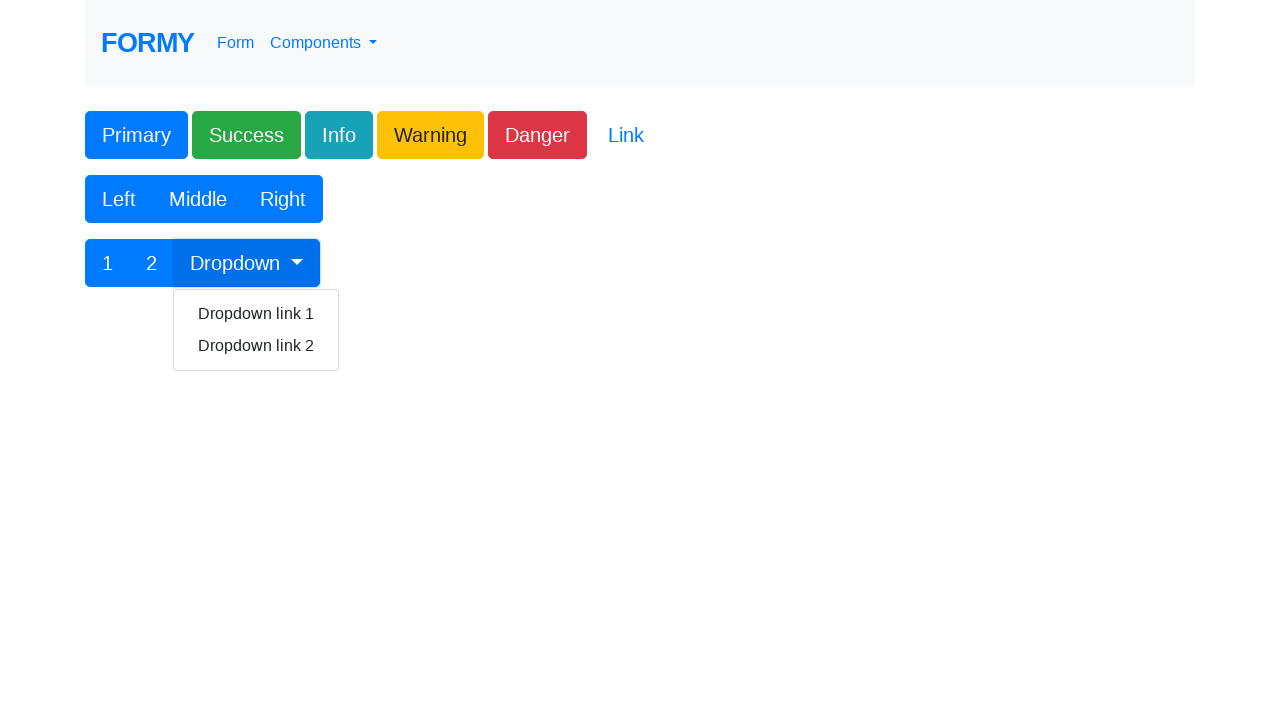

Selected the second dropdown link from the menu at (256, 346) on a:text('Dropdown link 2')
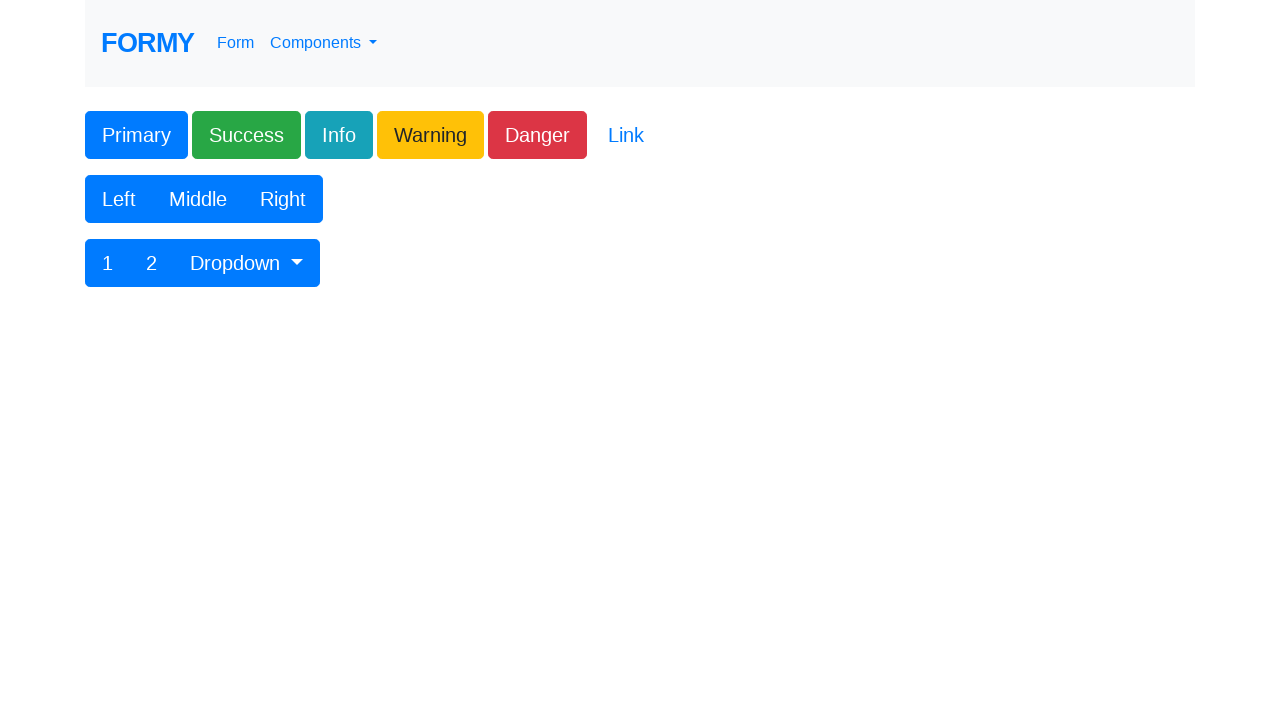

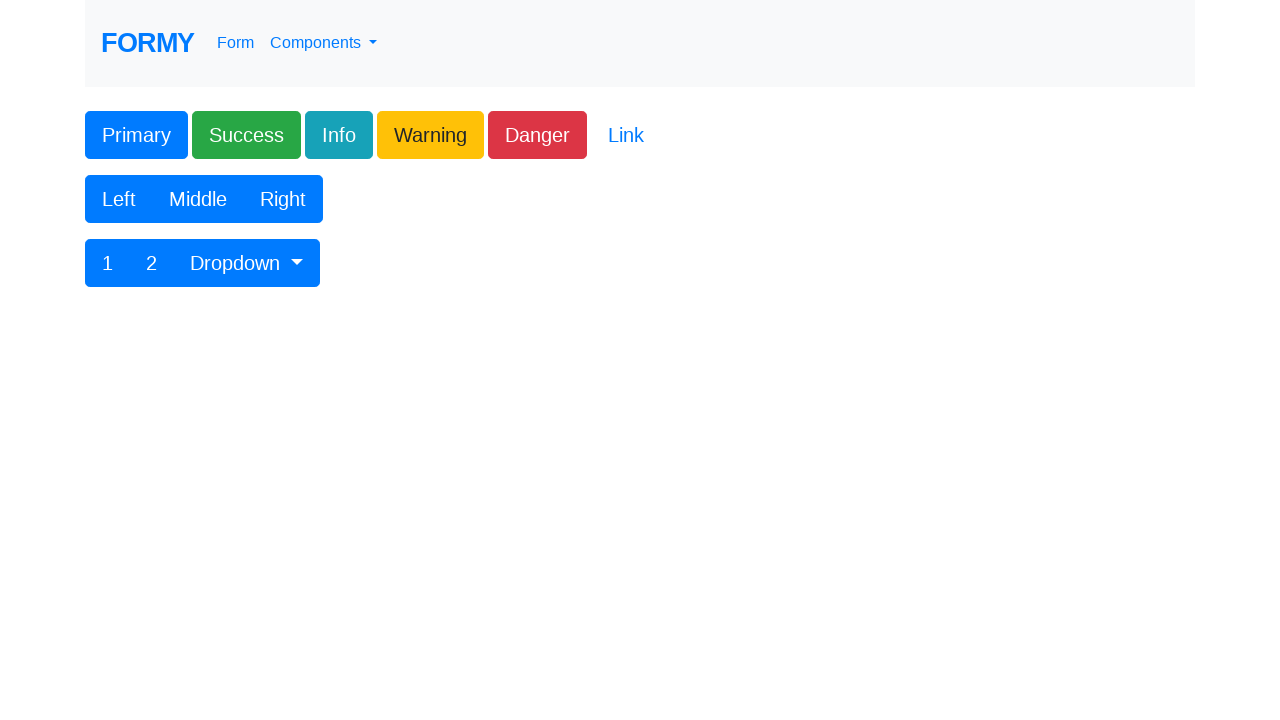